Tests drag and drop functionality by navigating to the drag and drop page and moving an element from one column to another

Starting URL: https://the-internet.herokuapp.com/

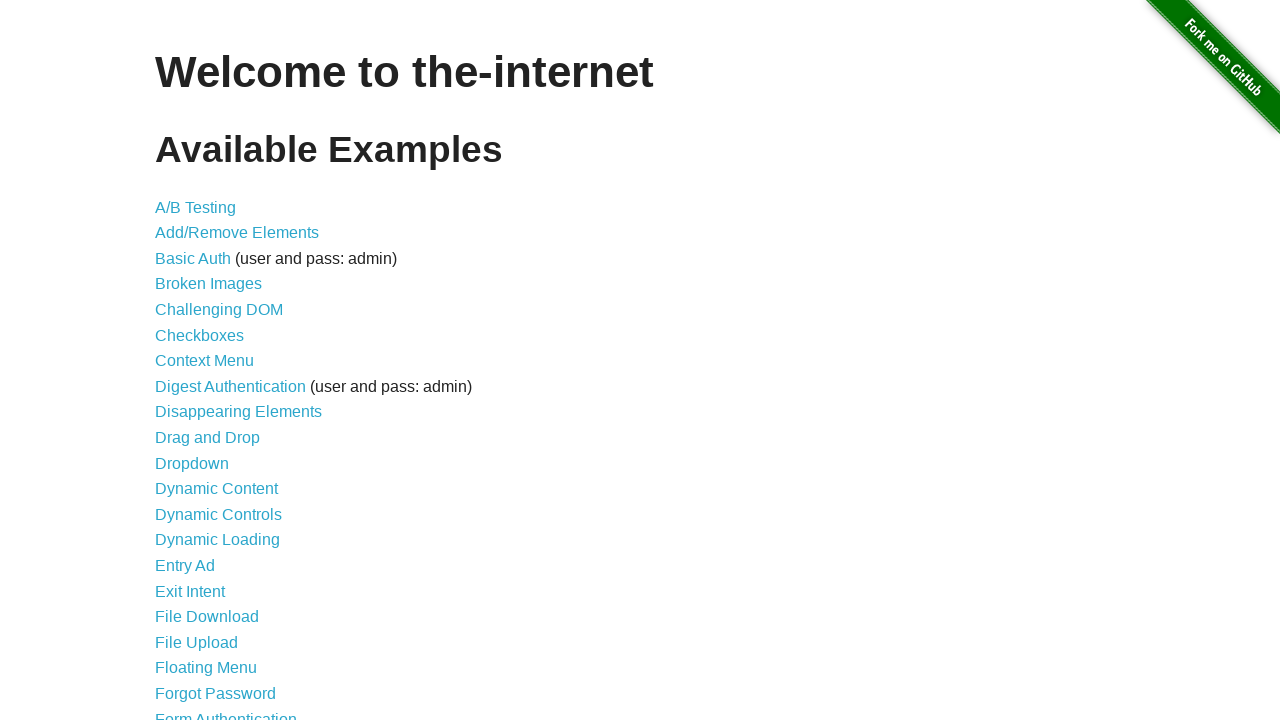

Clicked on the Drag and Drop link at (208, 438) on xpath=//a[normalize-space()='Drag and Drop']
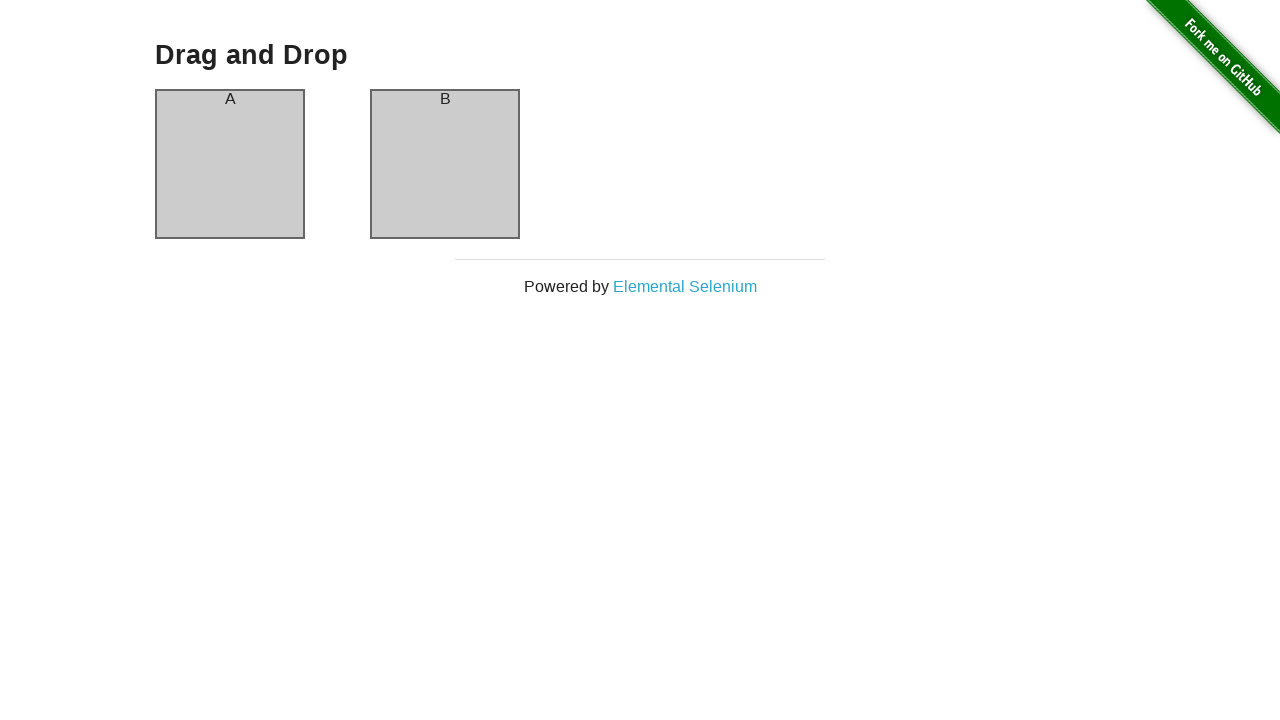

Drag and drop page loaded - column A is visible
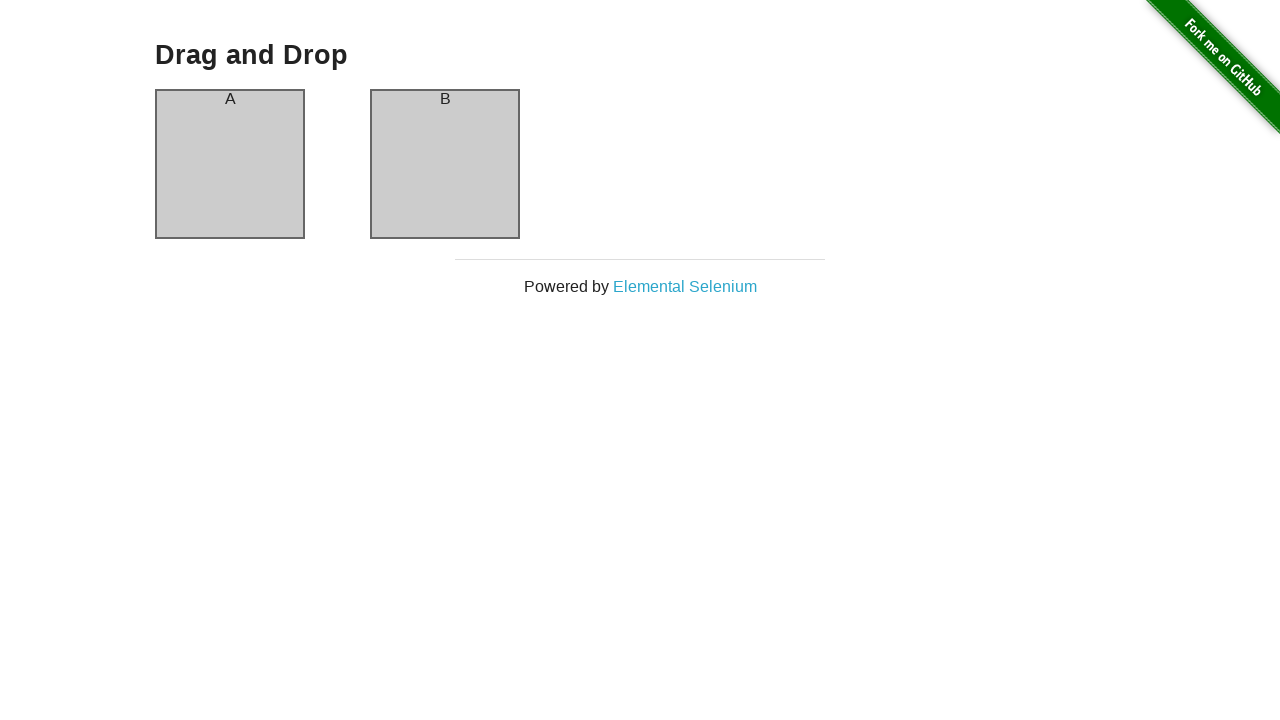

Dragged element from column A to column B at (445, 164)
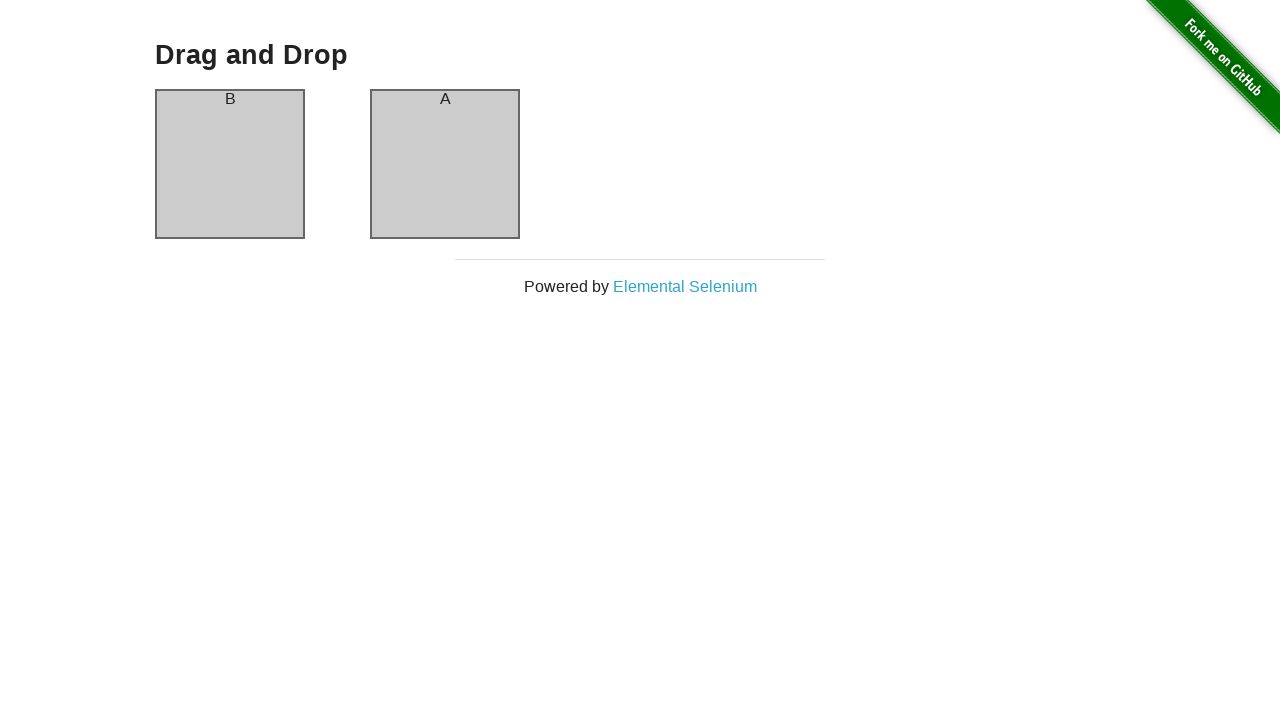

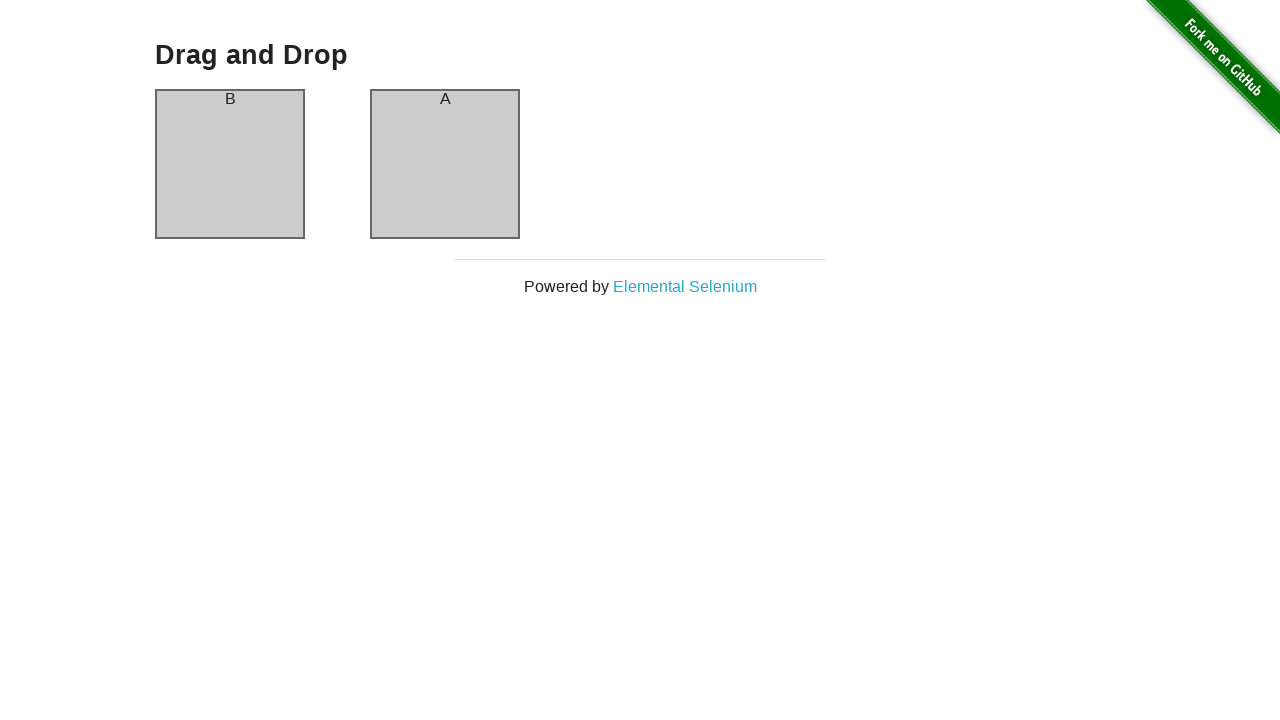